Tests double-click functionality by double-clicking a button and verifying the resulting text message appears

Starting URL: https://automationfc.github.io/basic-form/index.html

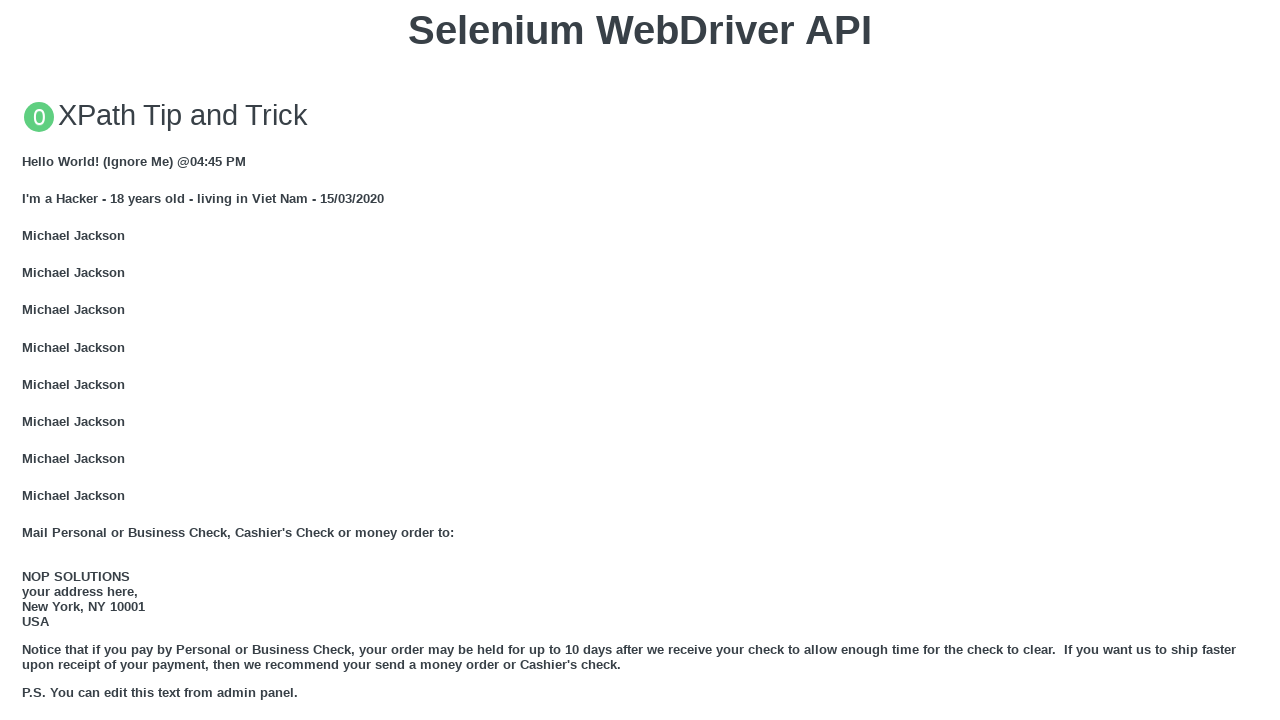

Double-clicked the 'Double click me' button at (640, 361) on xpath=//button[text()='Double click me']
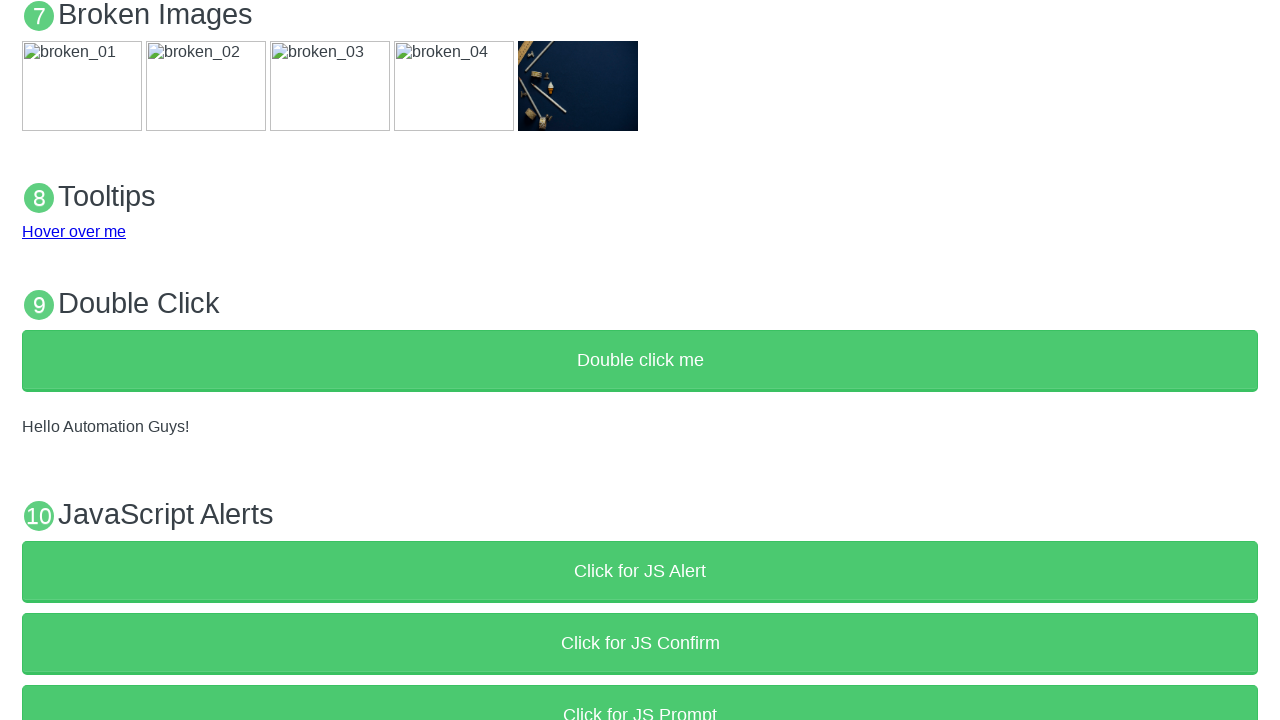

Waited for demo text element to appear
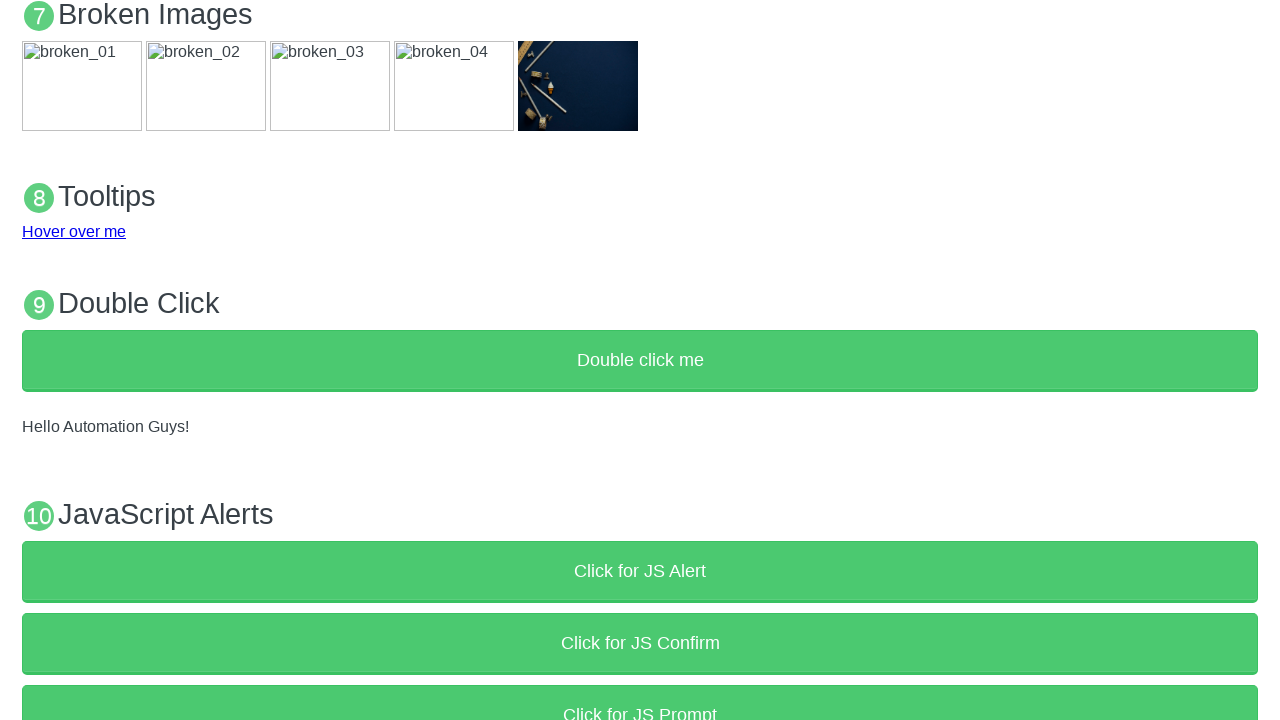

Retrieved demo text content: 'Hello Automation Guys!'
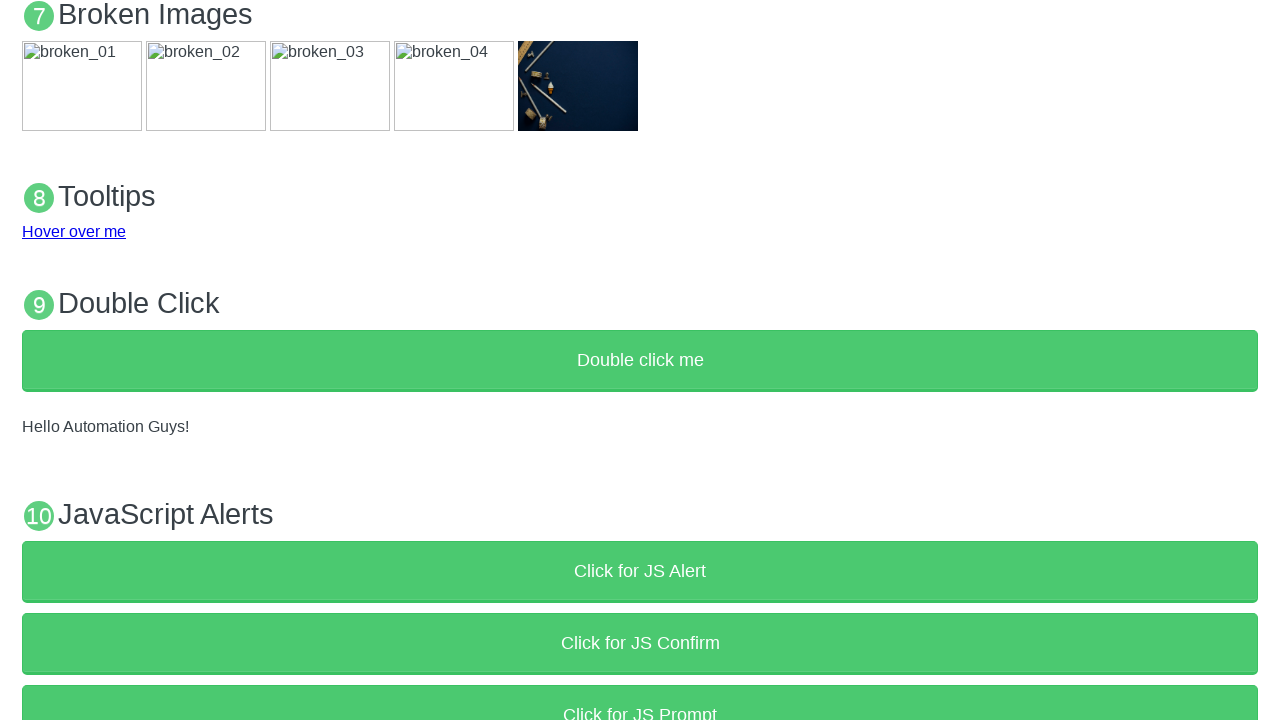

Verified demo text equals 'Hello Automation Guys!' - assertion passed
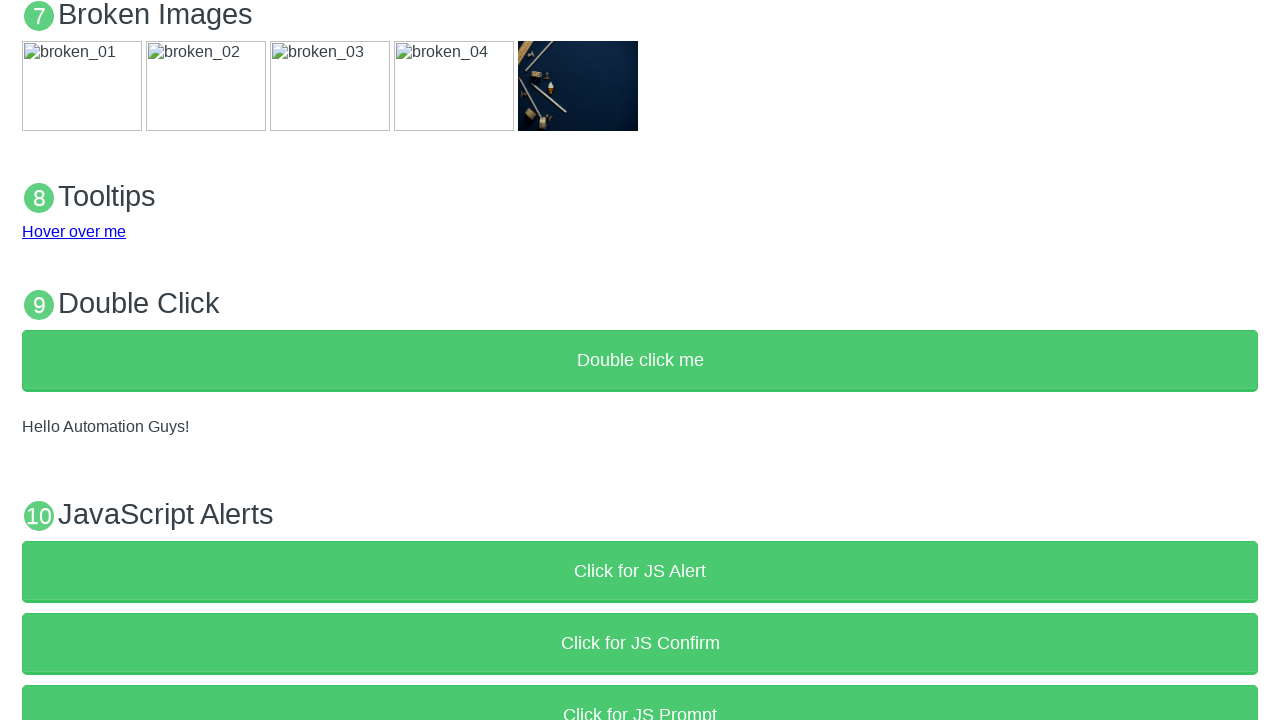

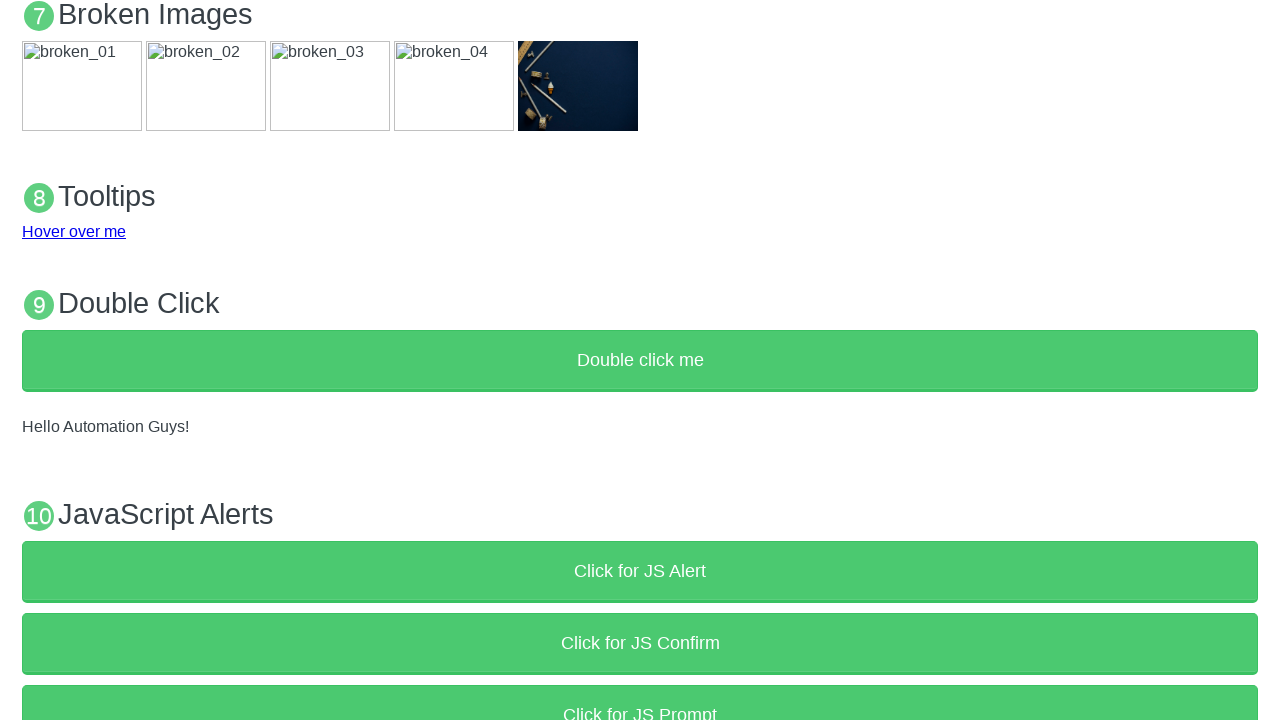